Tests checkbox functionality by clicking two checkboxes multiple times to toggle their selected states on and off

Starting URL: https://www.selenium.dev/selenium/web/web-form.html

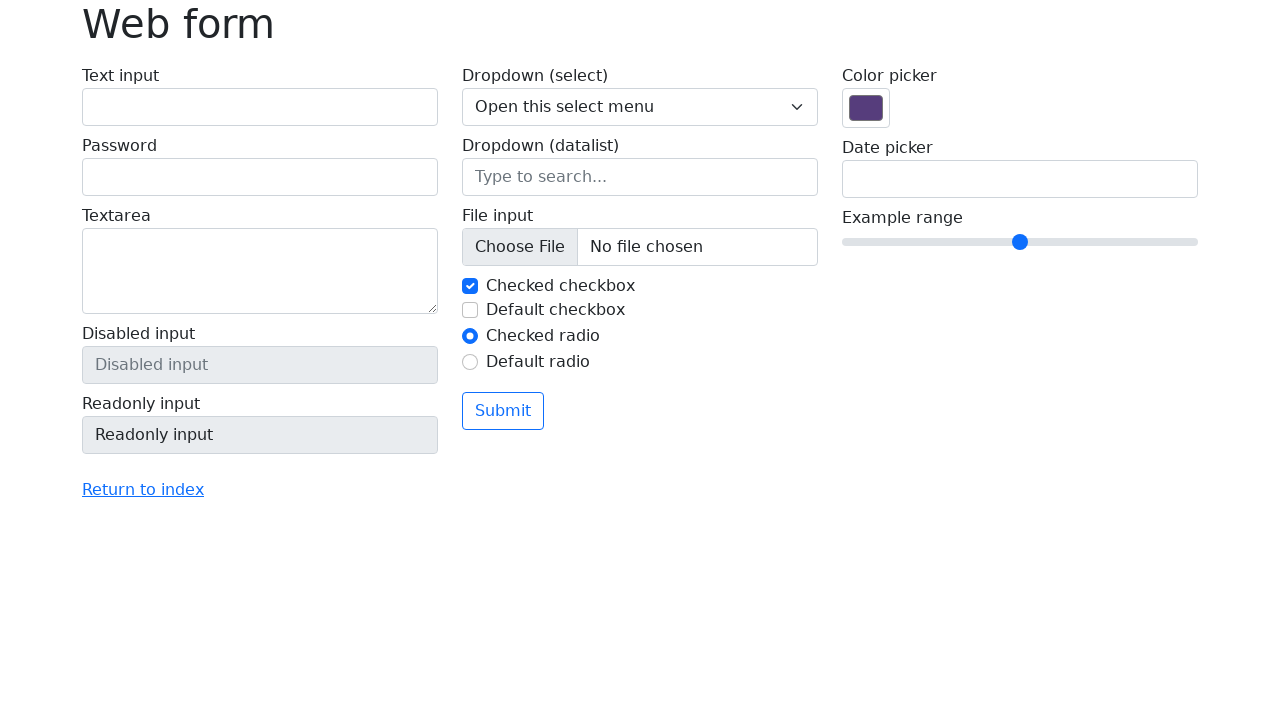

Clicked first checkbox (my-check-1) - first toggle at (470, 286) on input#my-check-1
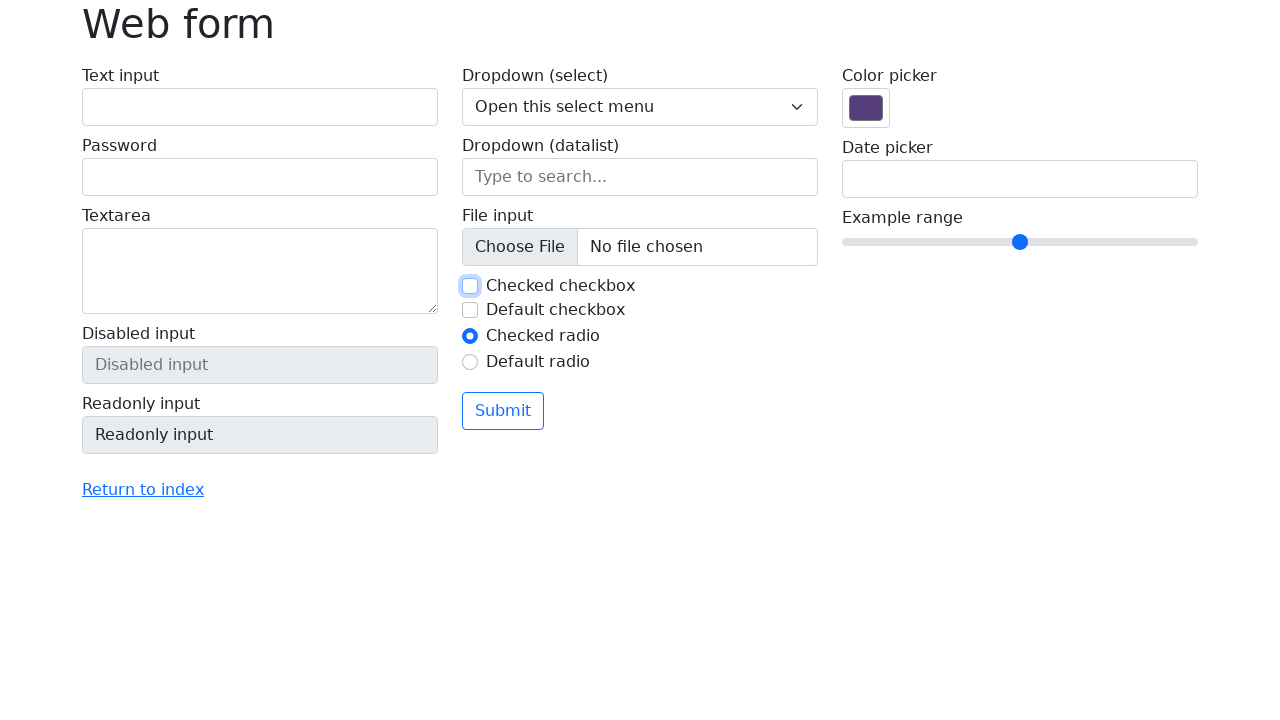

Clicked second checkbox (my-check-2) - first toggle at (470, 310) on input#my-check-2
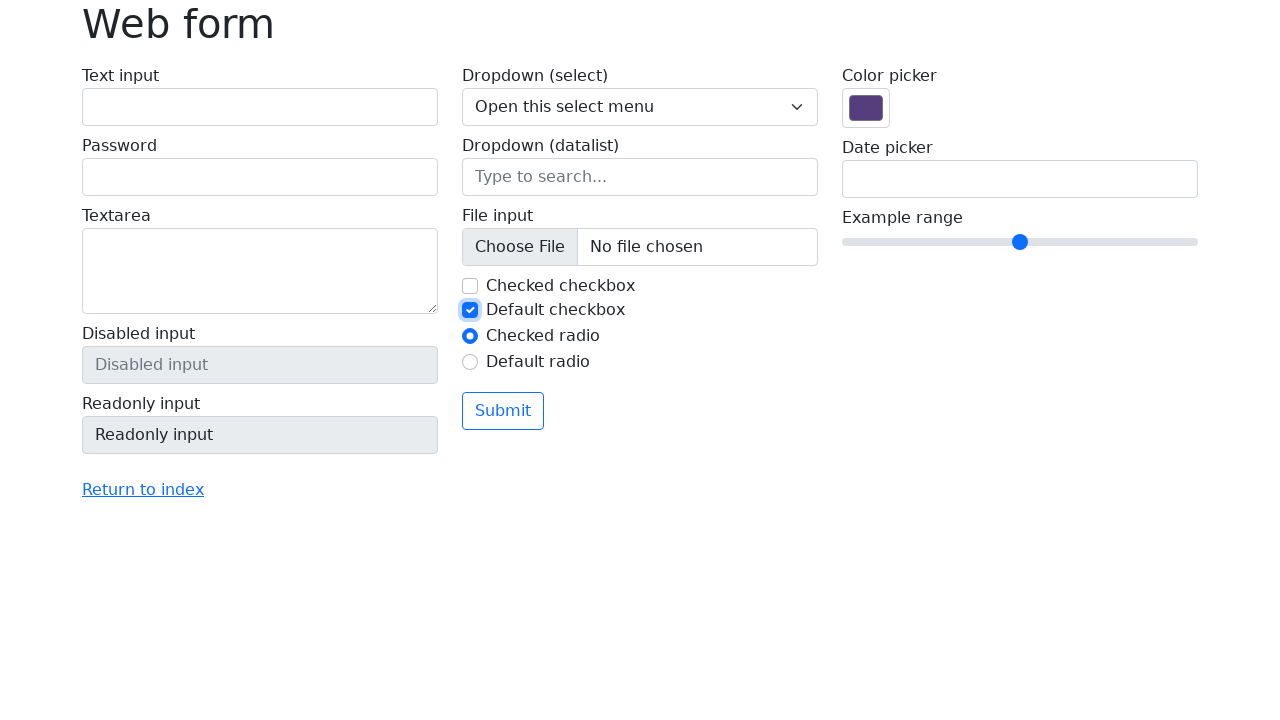

Clicked first checkbox (my-check-1) - second toggle at (470, 286) on input#my-check-1
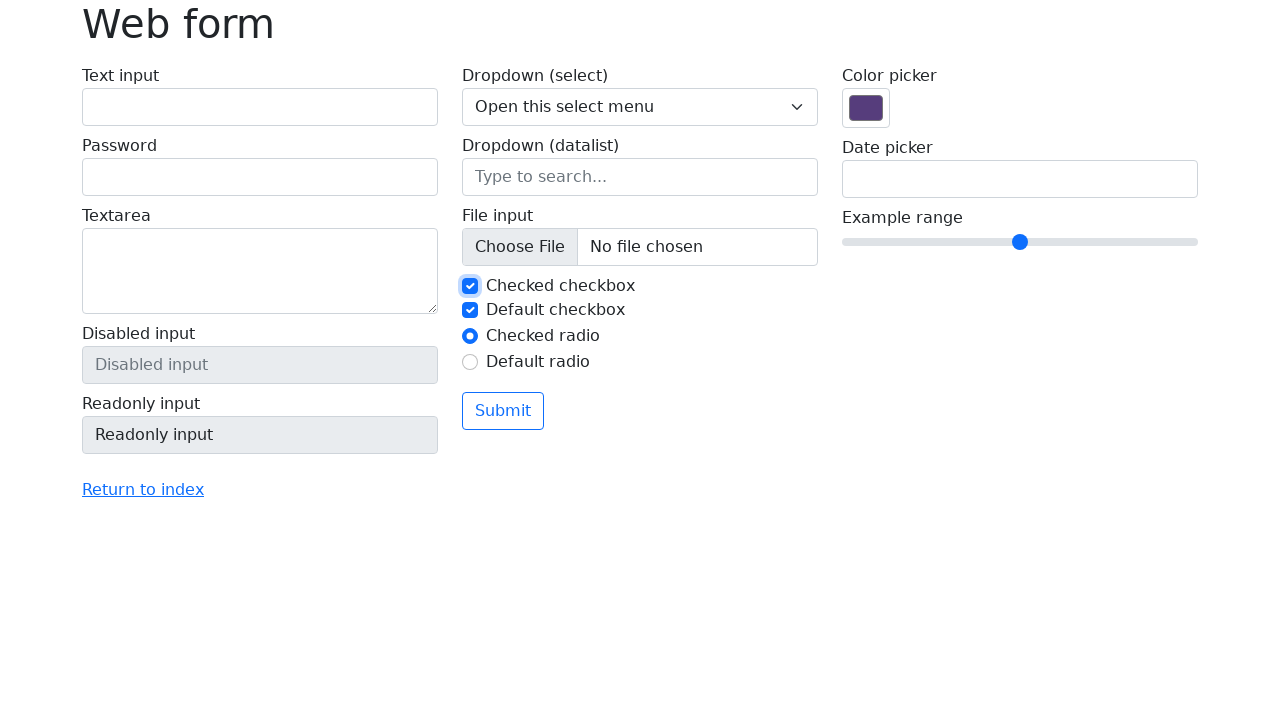

Clicked second checkbox (my-check-2) - second toggle at (470, 310) on input#my-check-2
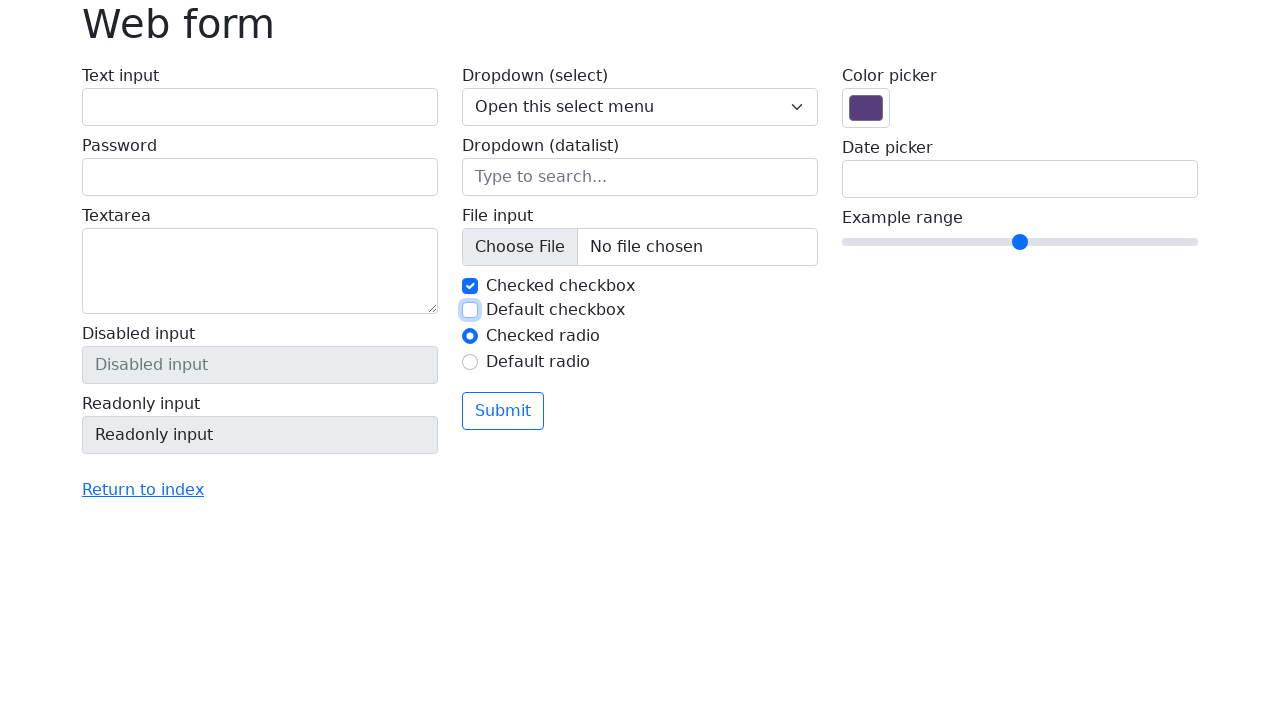

Clicked first checkbox (my-check-1) - third toggle at (470, 286) on input#my-check-1
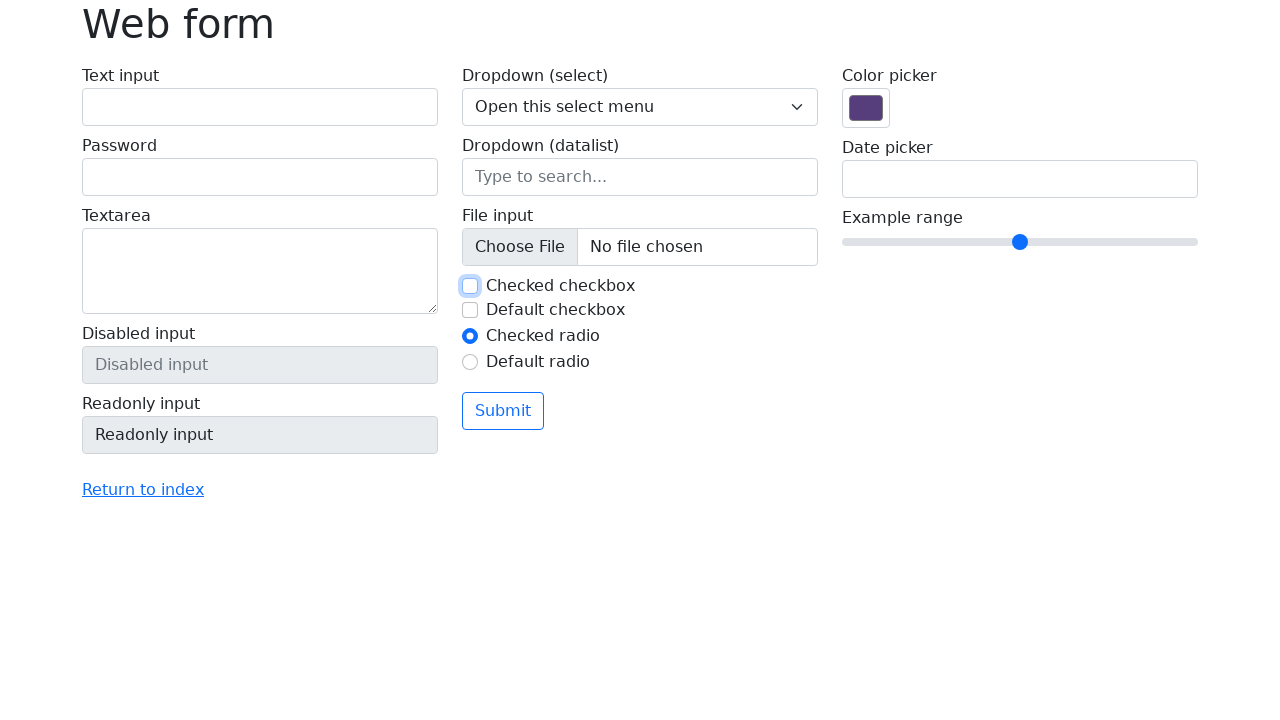

Clicked second checkbox (my-check-2) - third toggle at (470, 310) on input#my-check-2
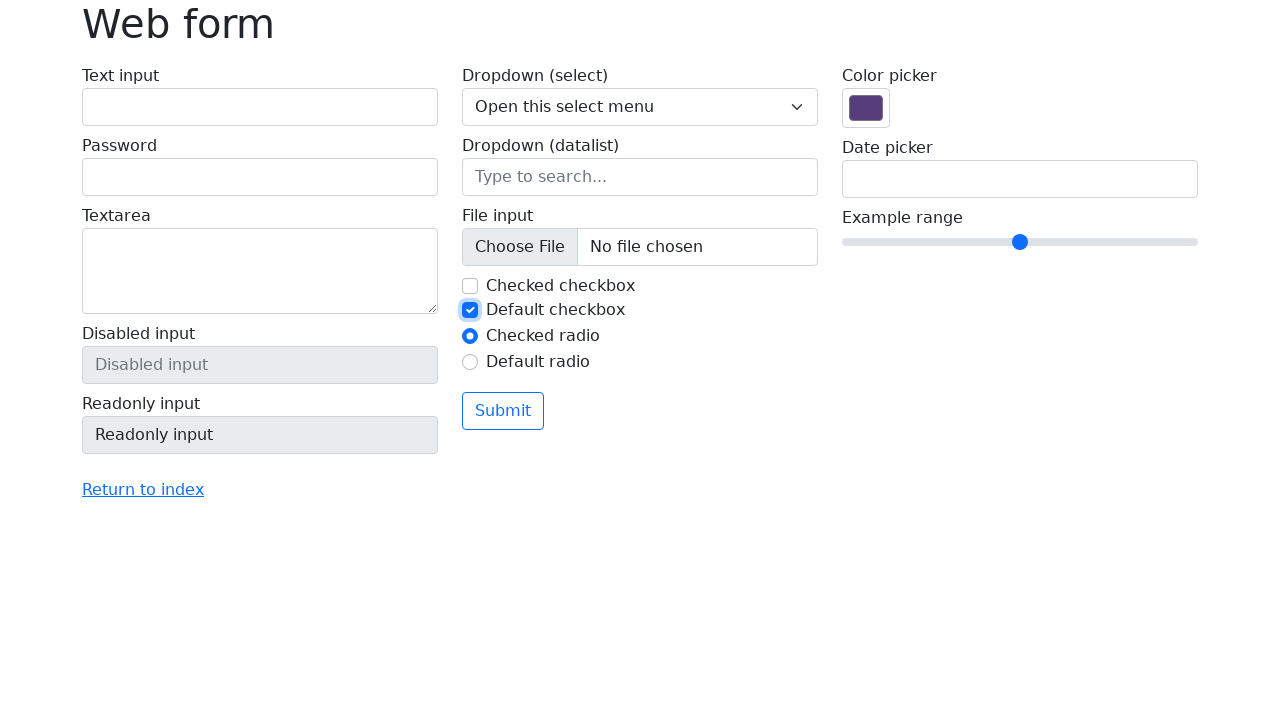

Clicked first checkbox (my-check-1) - fourth toggle at (470, 286) on input#my-check-1
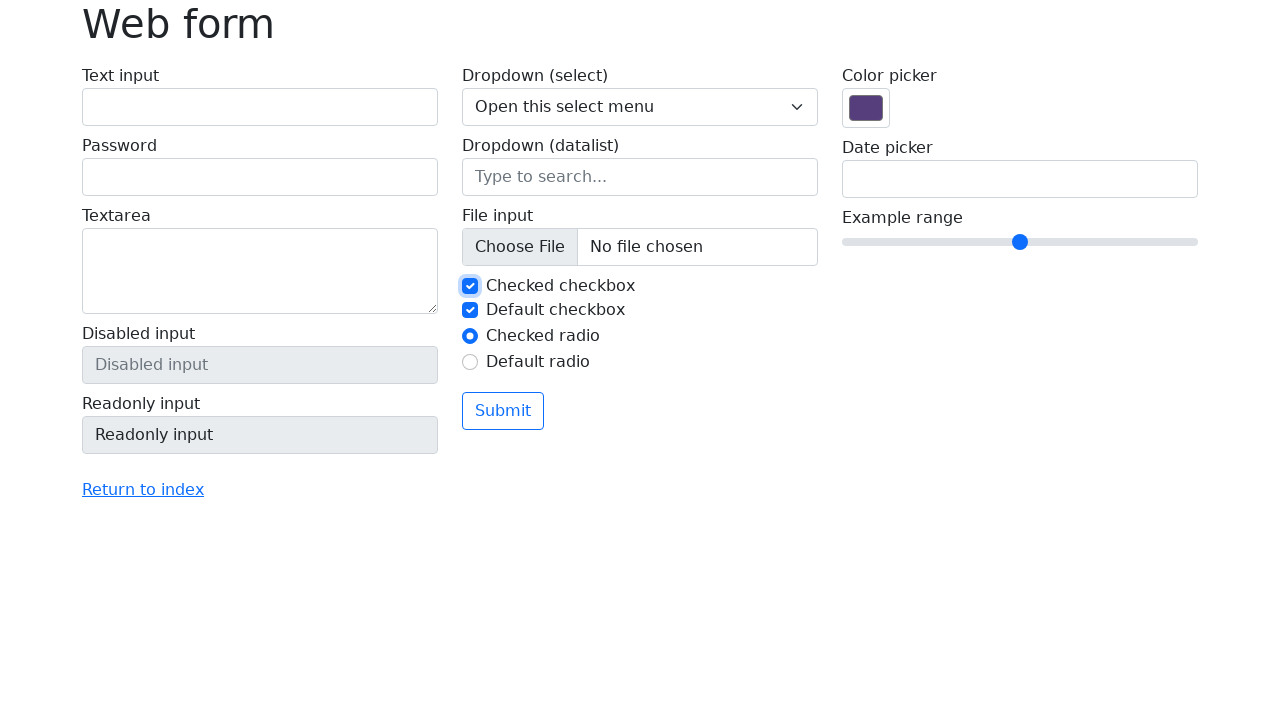

Clicked second checkbox (my-check-2) - fourth toggle at (470, 310) on input#my-check-2
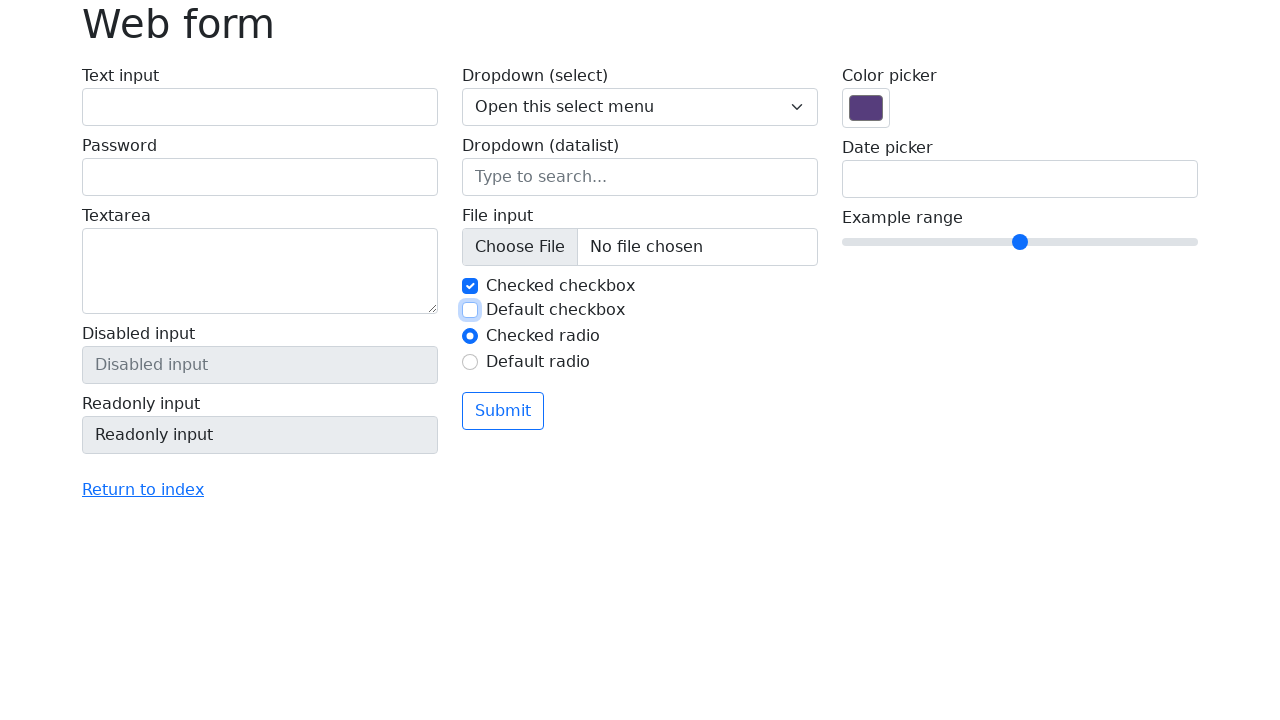

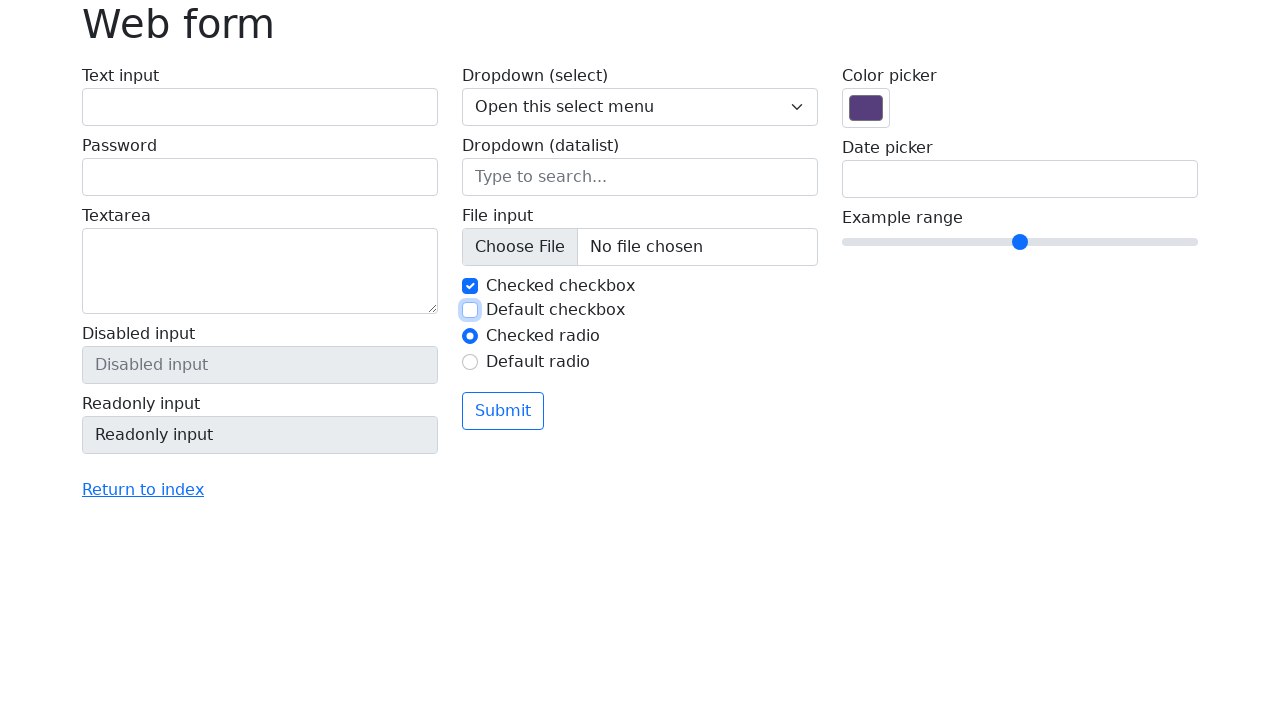